Tests number input field functionality by entering a value, clearing the field, and entering a new value to verify input field interactions work correctly.

Starting URL: http://the-internet.herokuapp.com/inputs

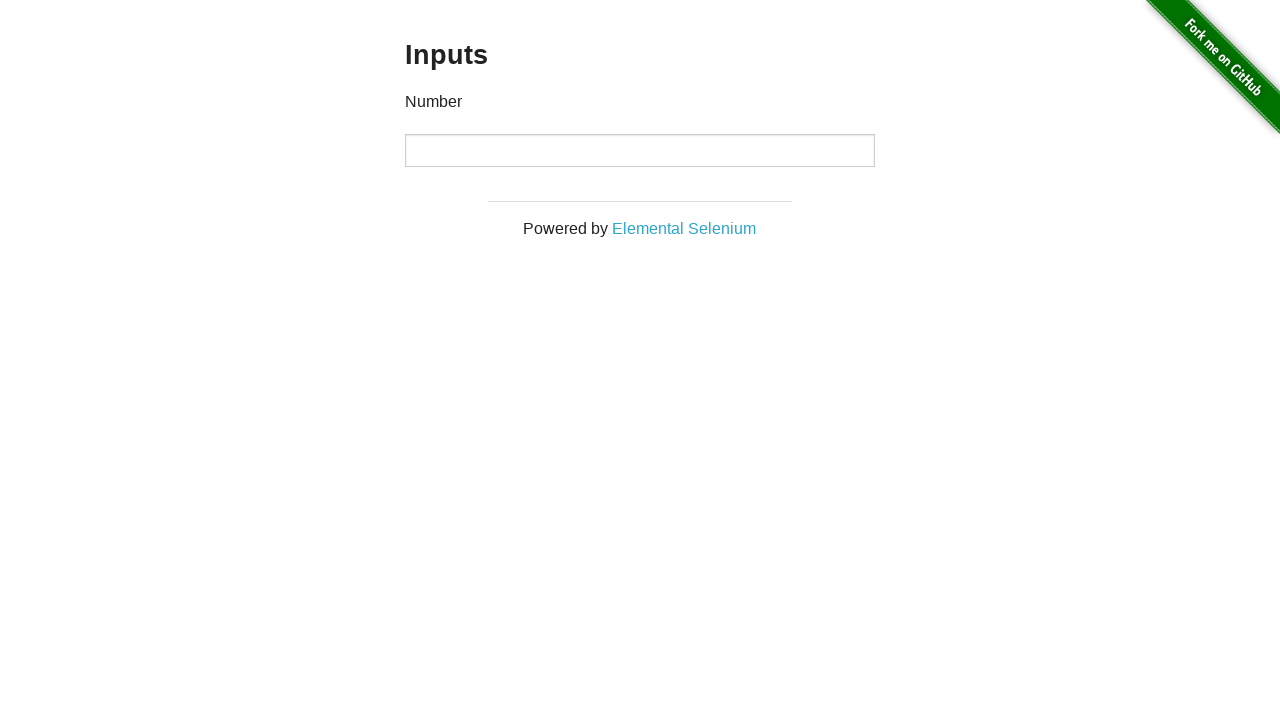

Located the number input field
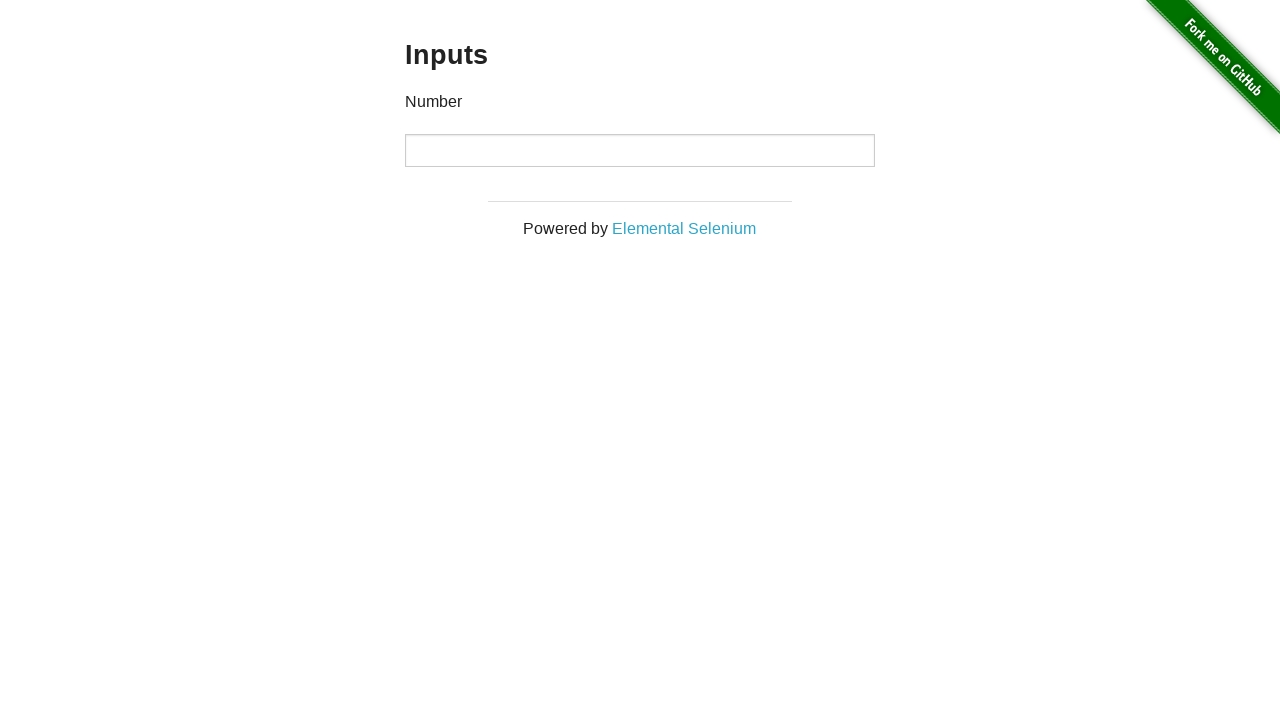

Entered initial value '1000' into the number input field on [type="number"]
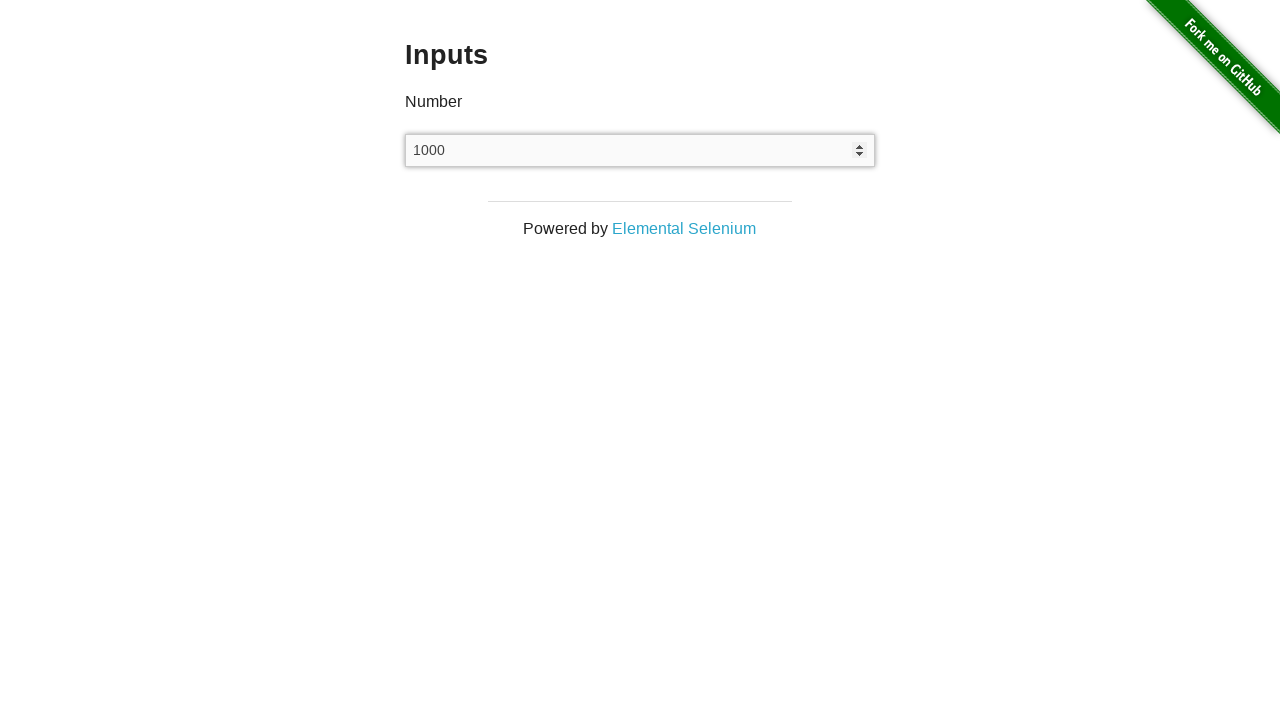

Waited 1 second to observe the initial value
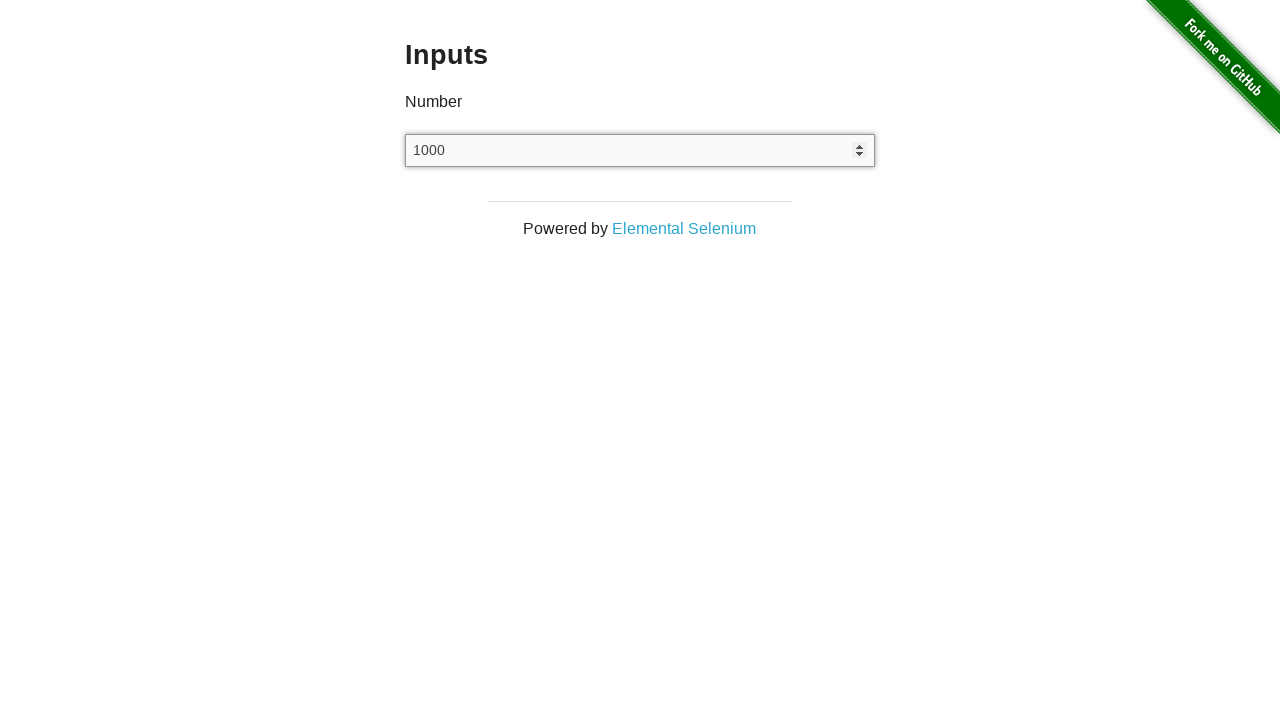

Cleared the number input field on [type="number"]
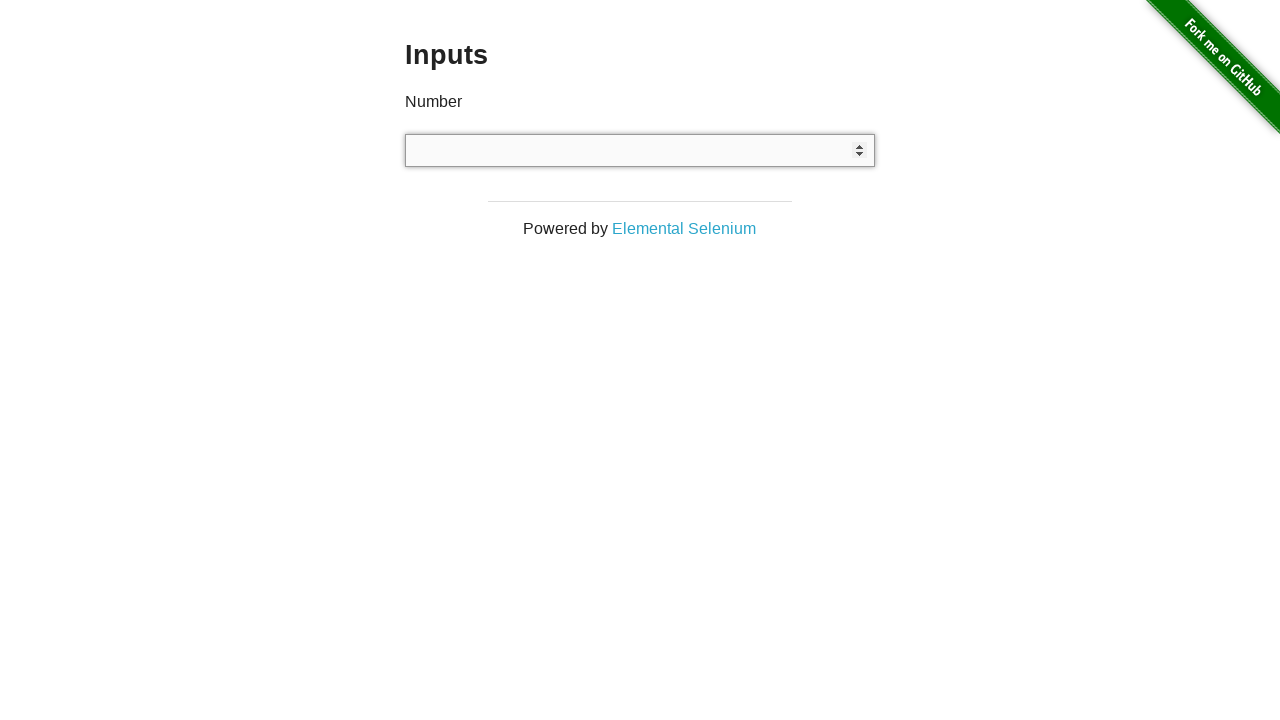

Waited 1 second after clearing the field
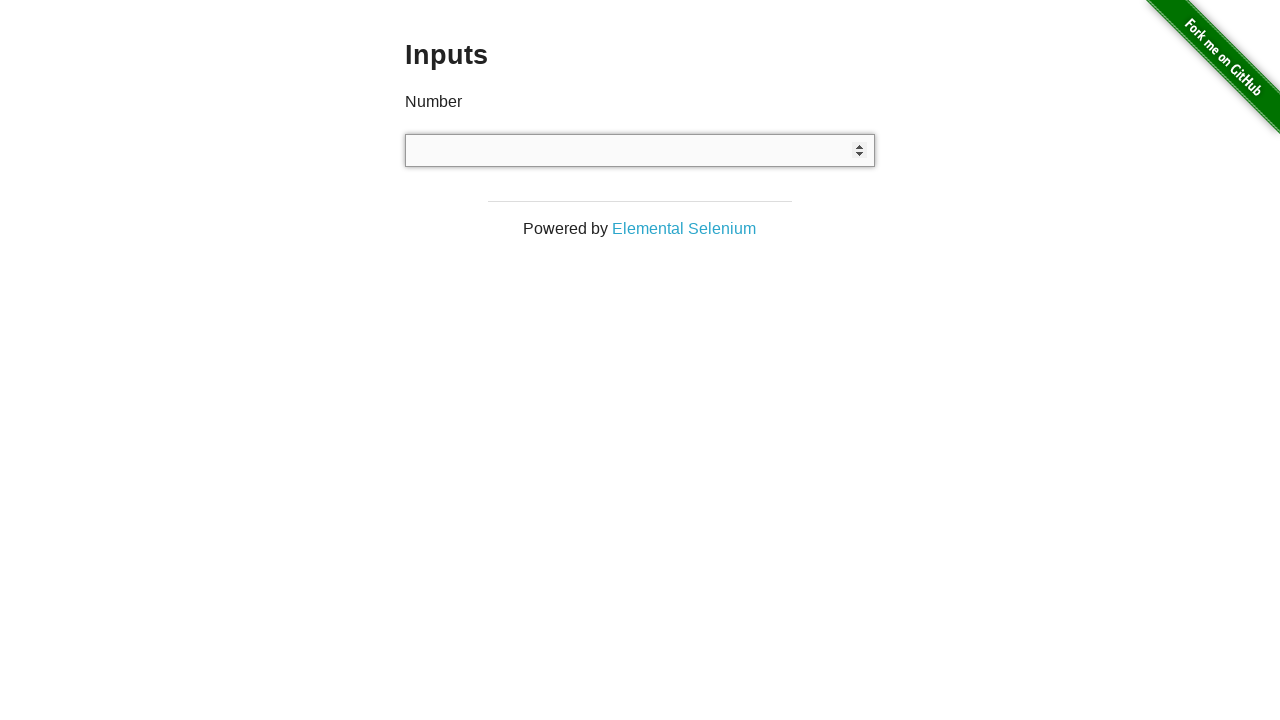

Entered new value '999' into the number input field on [type="number"]
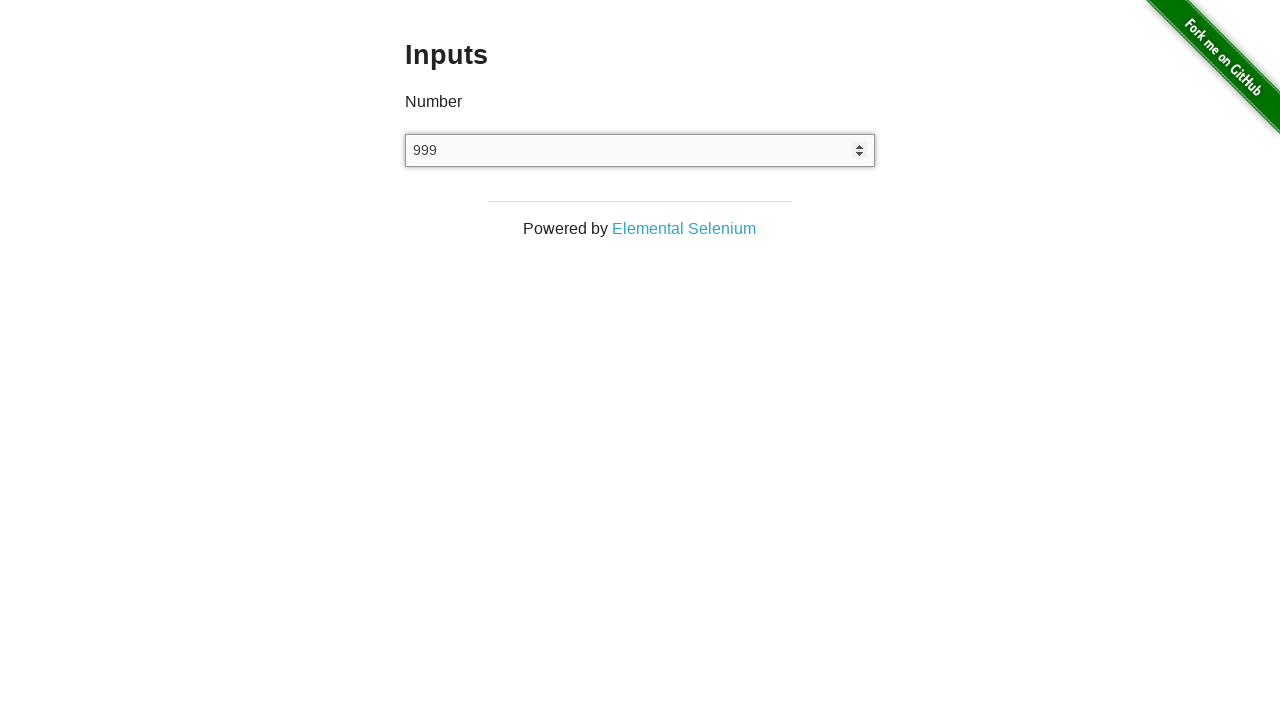

Verified number input field is visible with final value
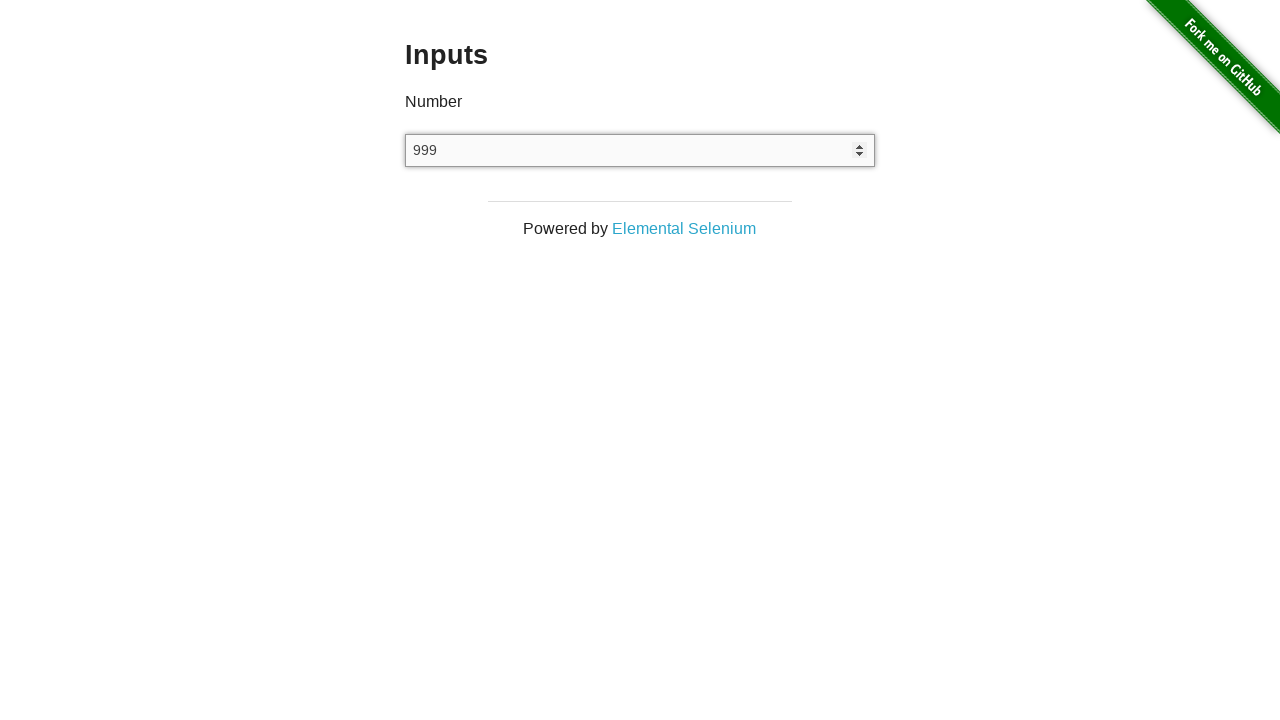

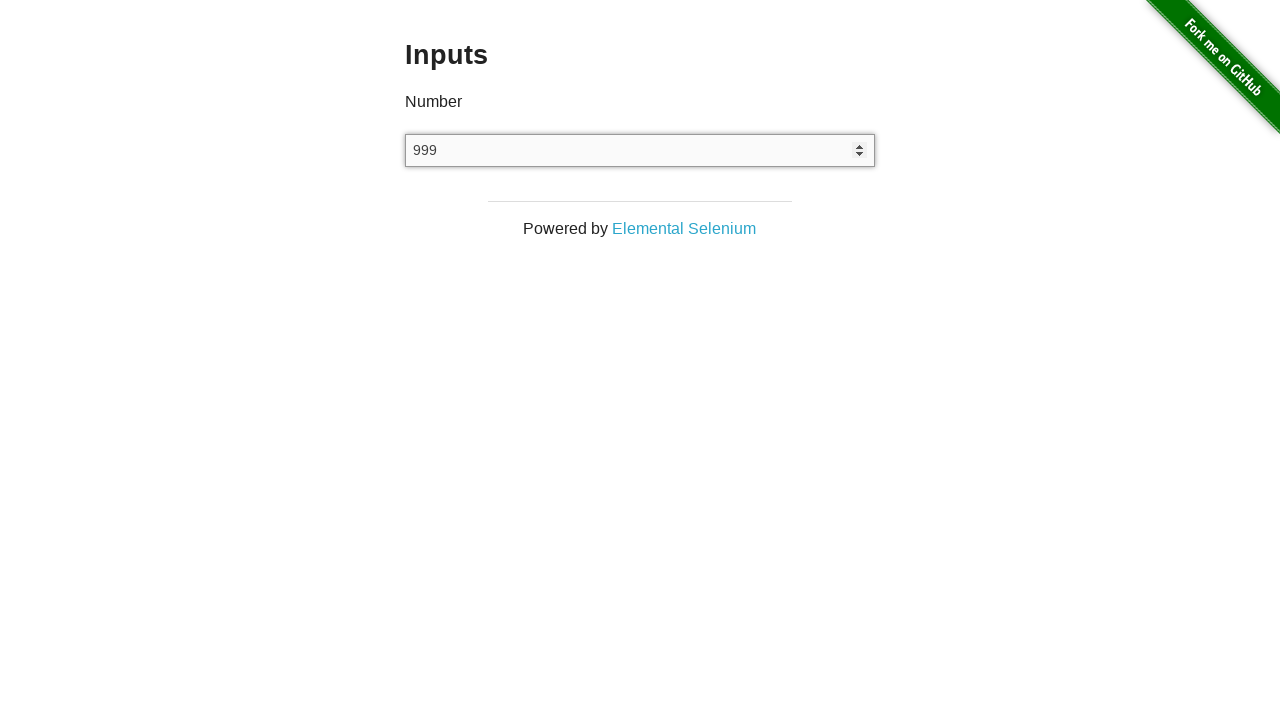